Tests JavaScript prompt functionality by navigating to Basic elements section, interacting with prompt alerts - accepting with text input and then declining to verify different responses

Starting URL: http://automationbykrishna.com/index.html

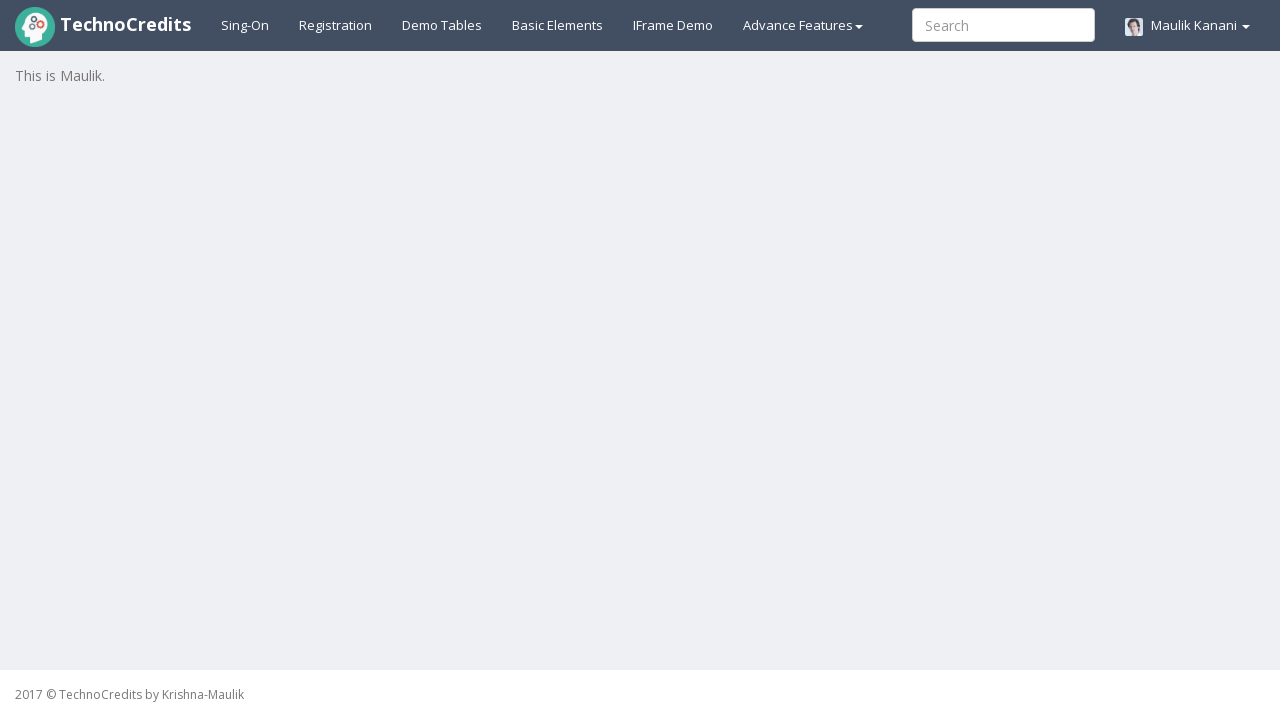

Clicked on Basic elements section at (558, 25) on #basicelements
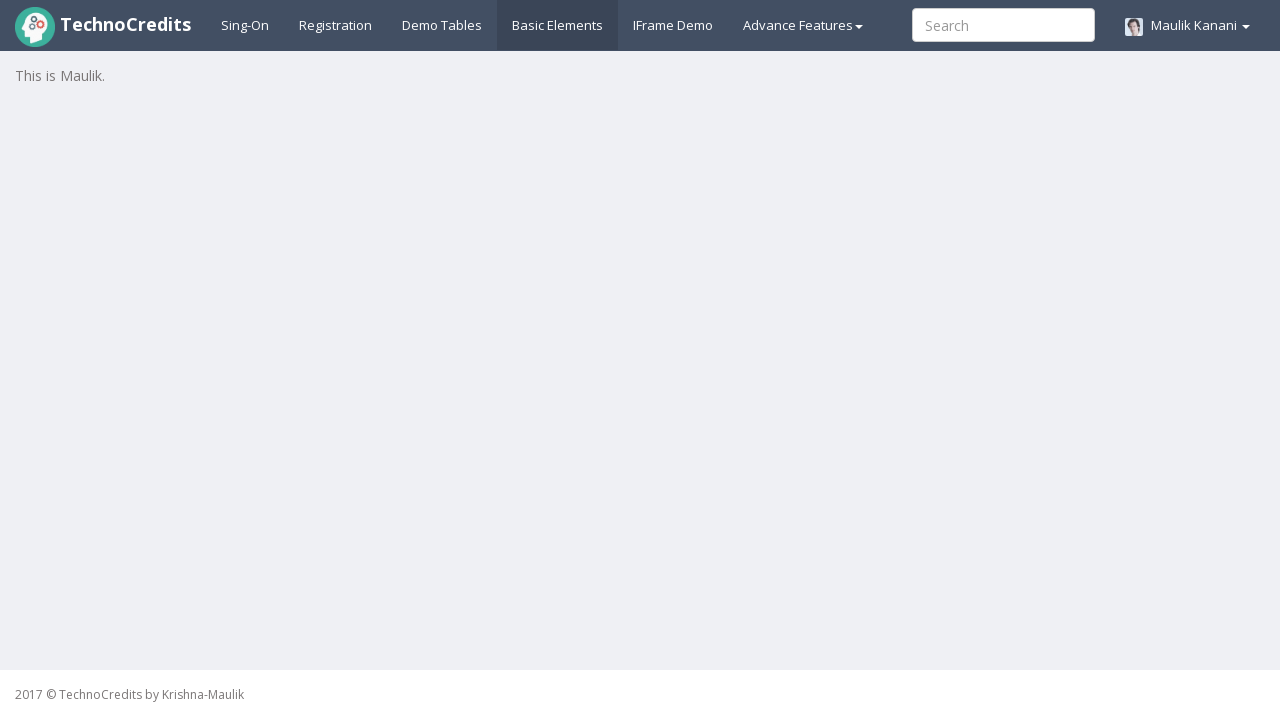

Waited 3 seconds for page to load
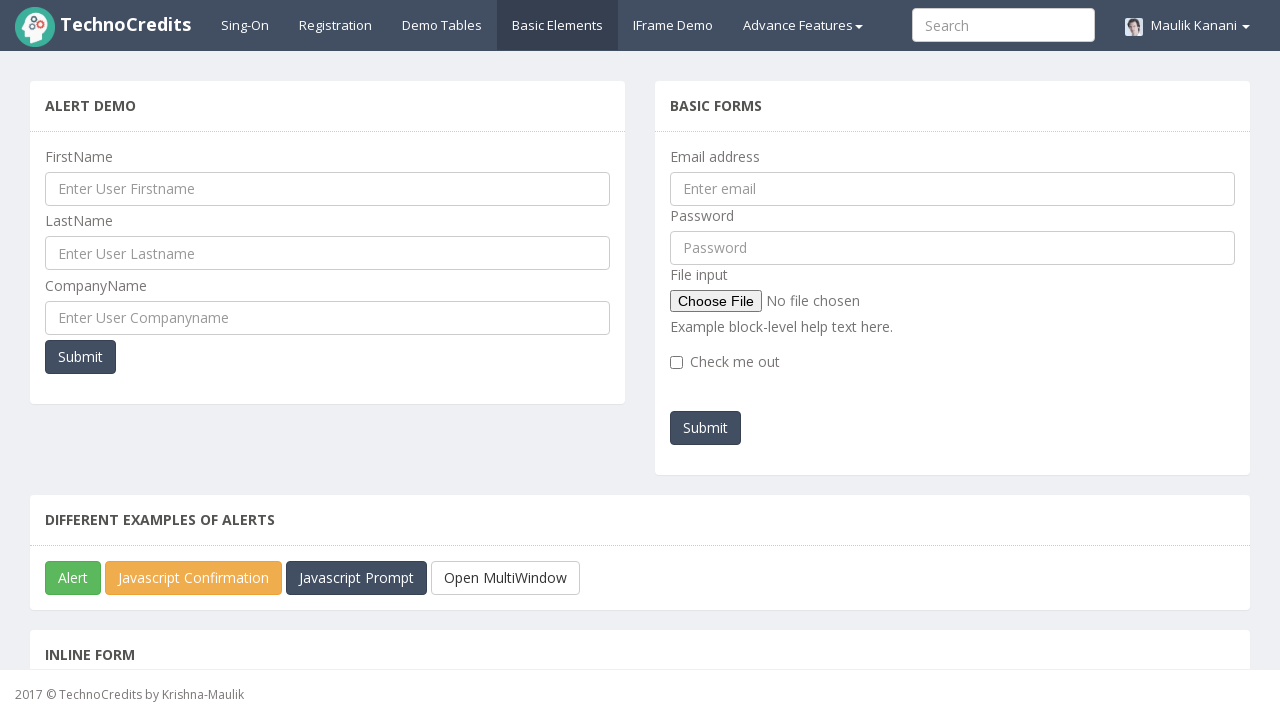

Scrolled JavaScript prompt button into view
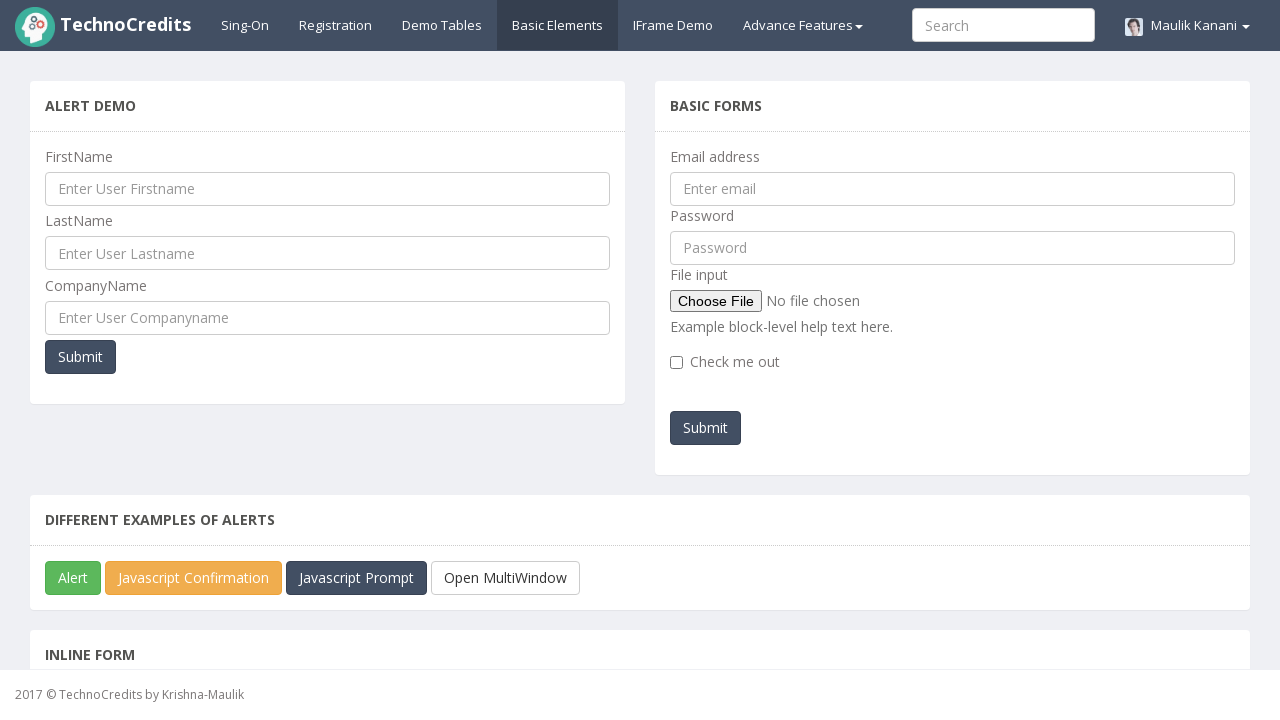

Clicked JavaScript prompt button at (356, 578) on button#javascriptPromp
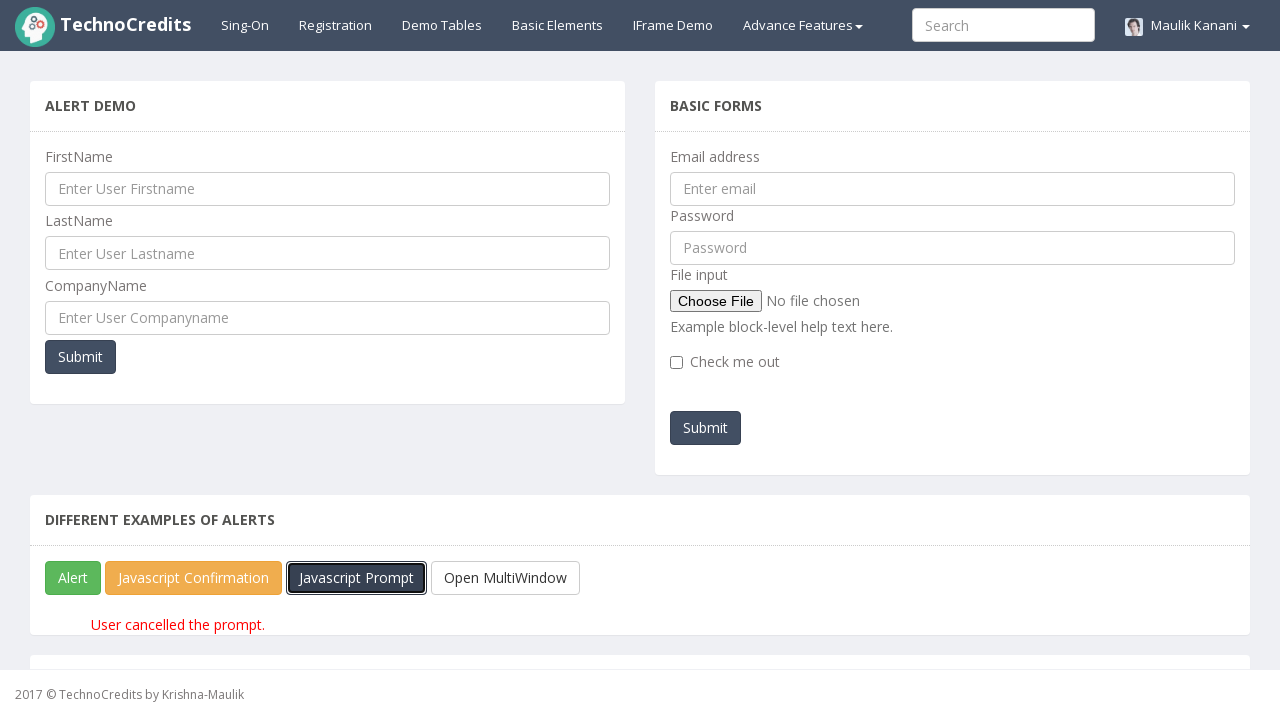

Set up dialog handler to accept prompt with text 'Yogesh Chhatwani'
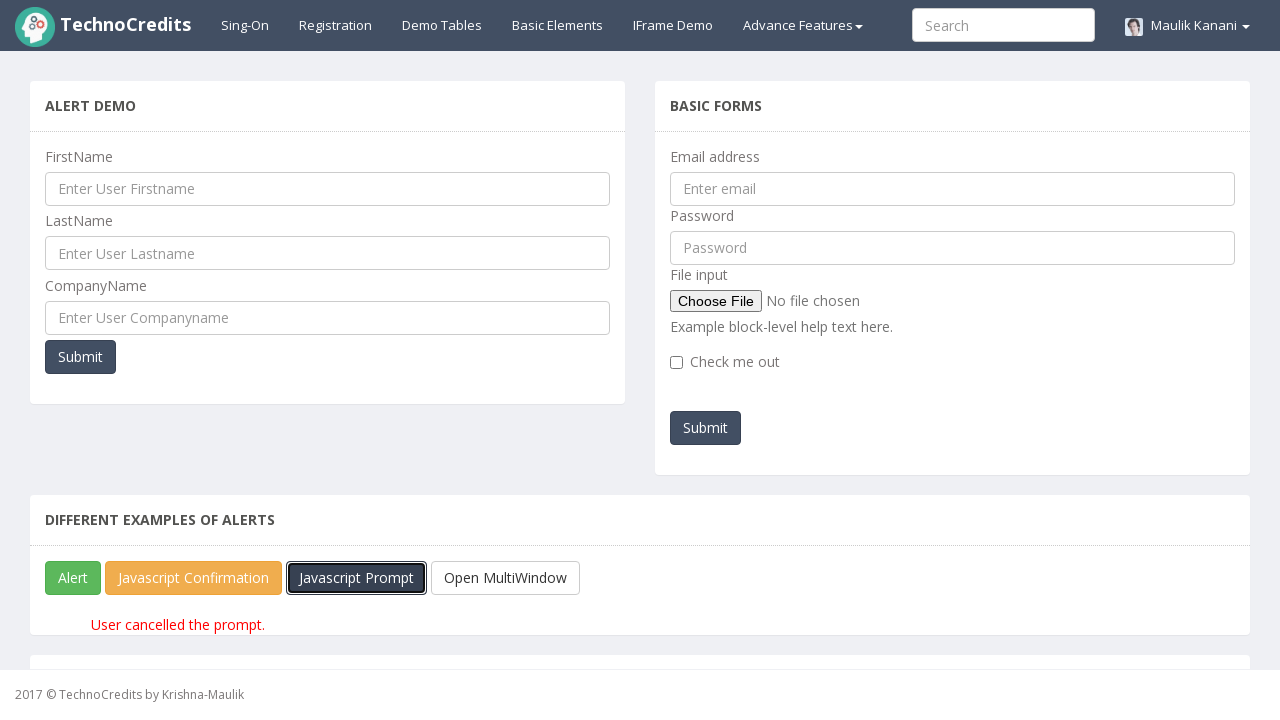

Waited 500ms for alert dialog to appear
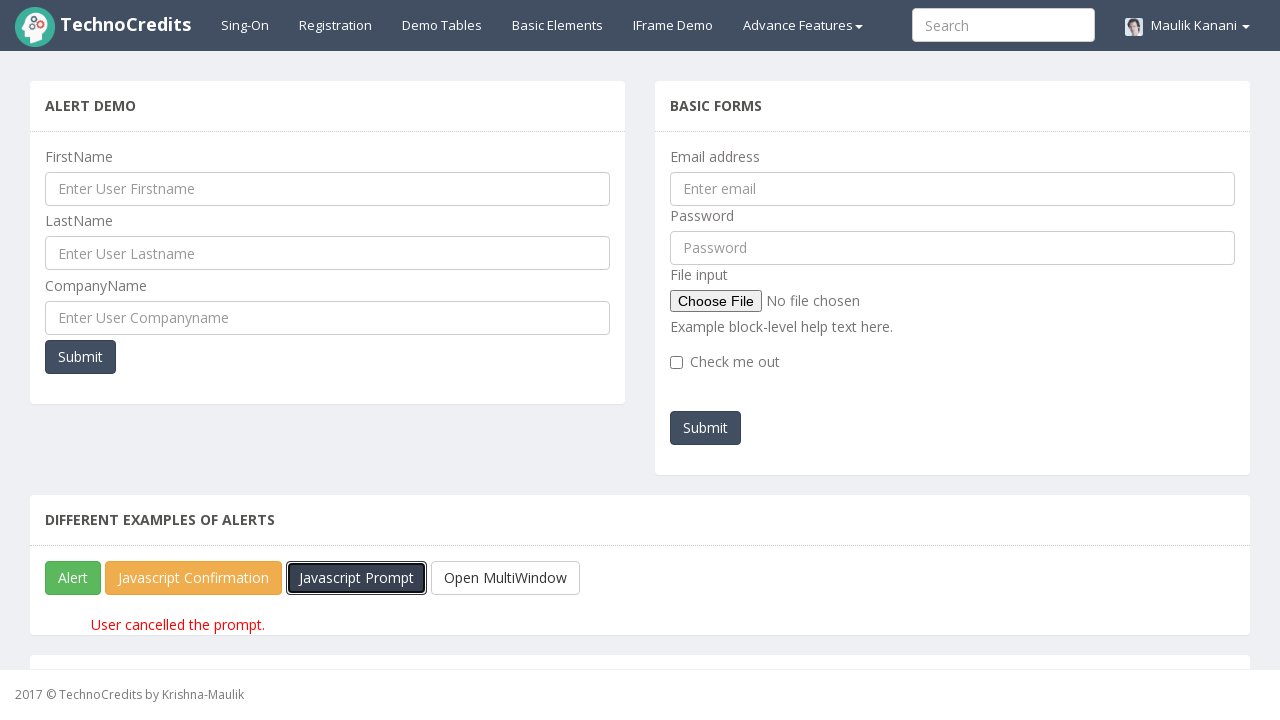

Verified text after accepting prompt: User cancelled the prompt.
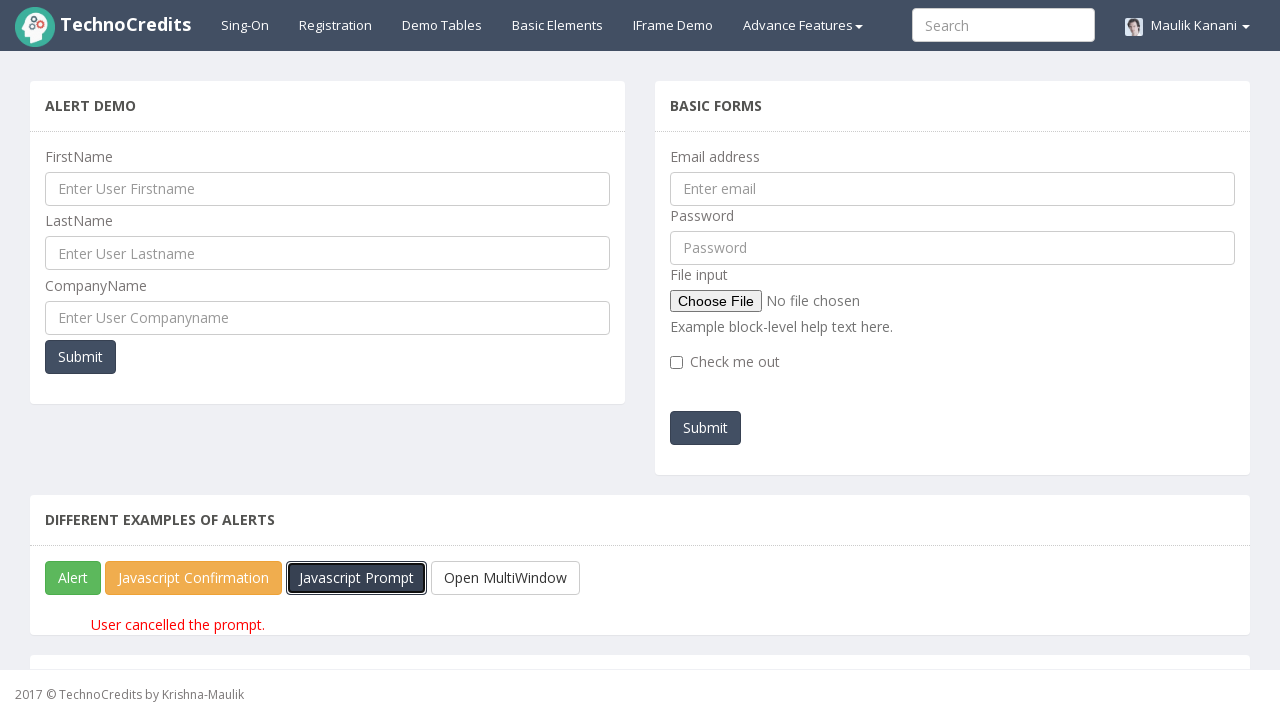

Scrolled JavaScript prompt button into view for second test
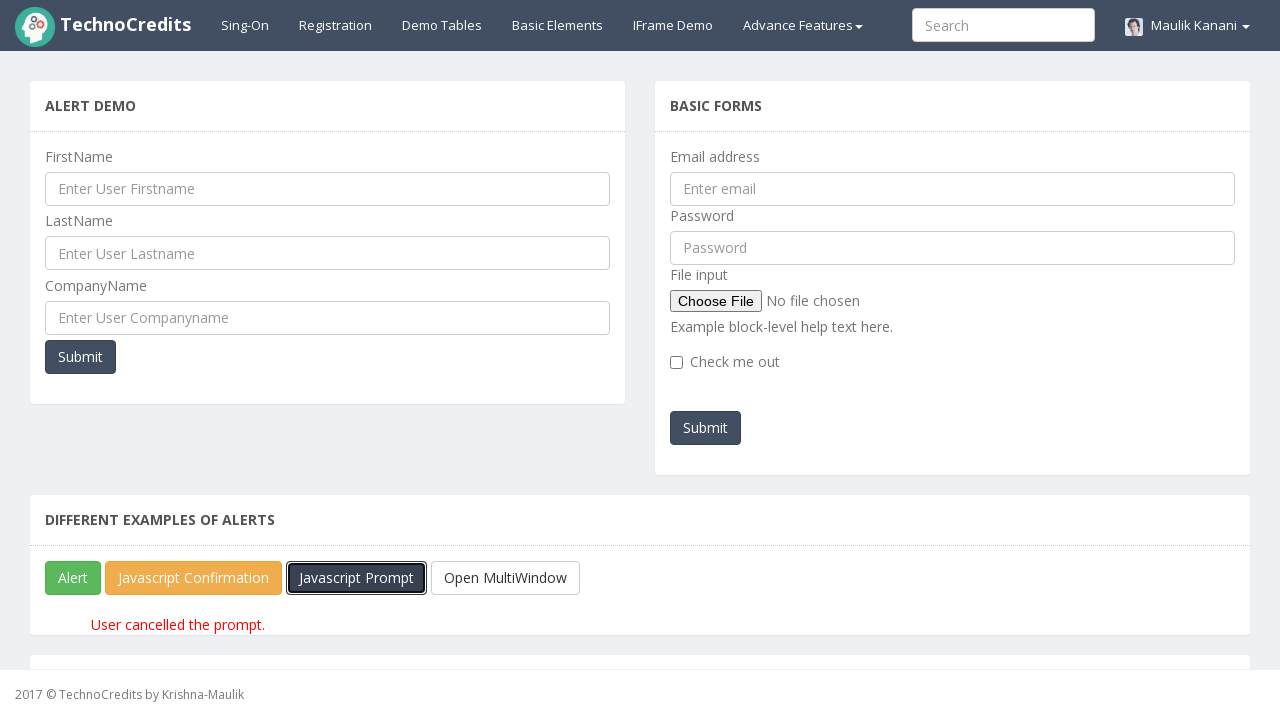

Clicked JavaScript prompt button for decline test at (356, 578) on button#javascriptPromp
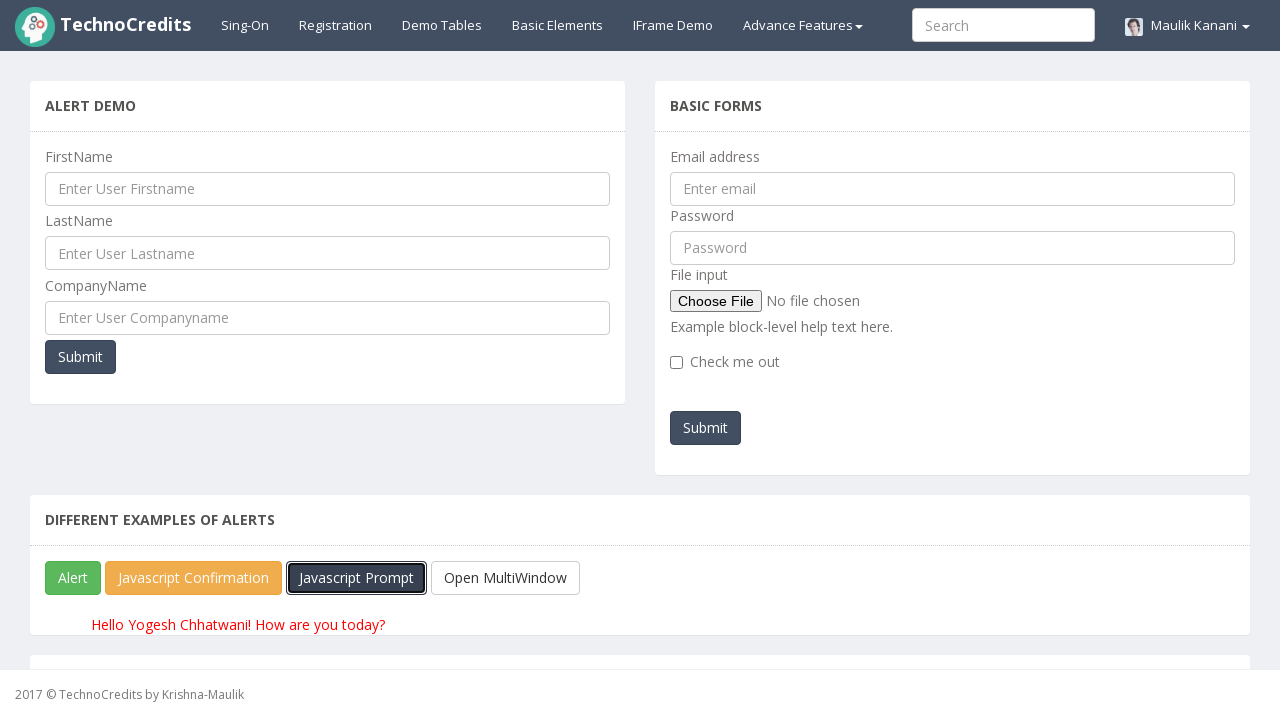

Set up dialog handler to dismiss prompt
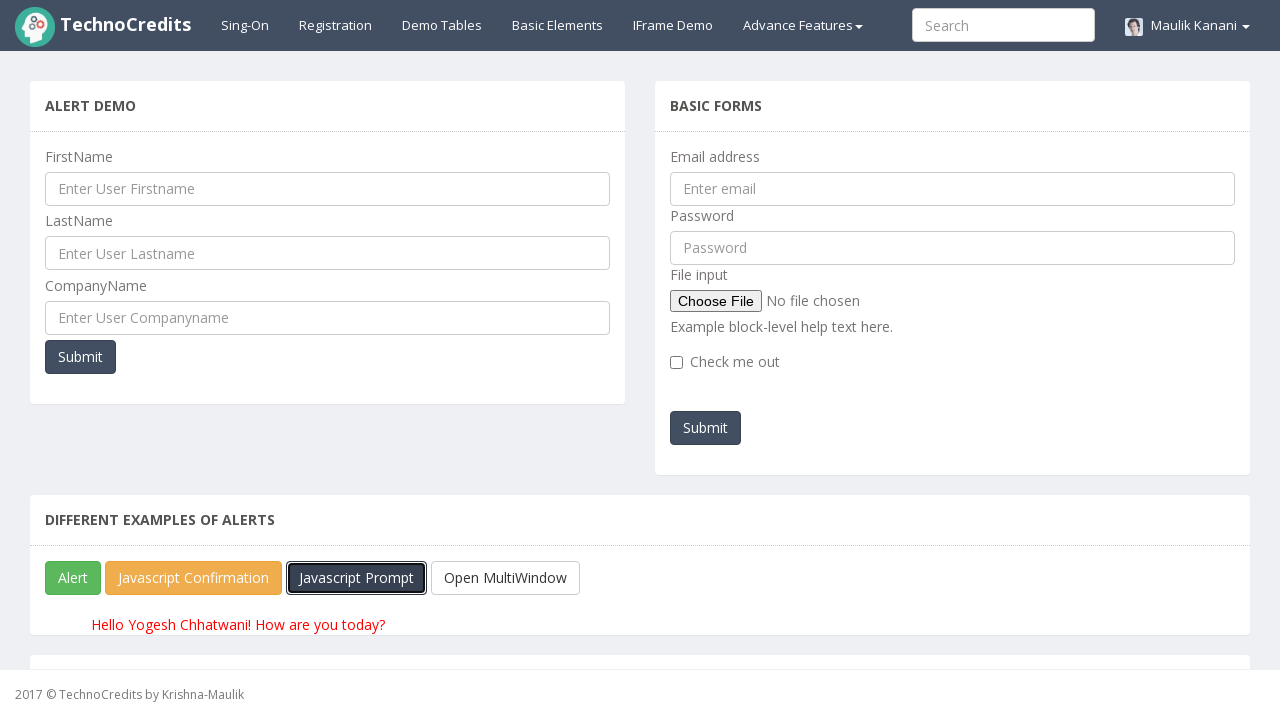

Waited 500ms for alert dialog to appear
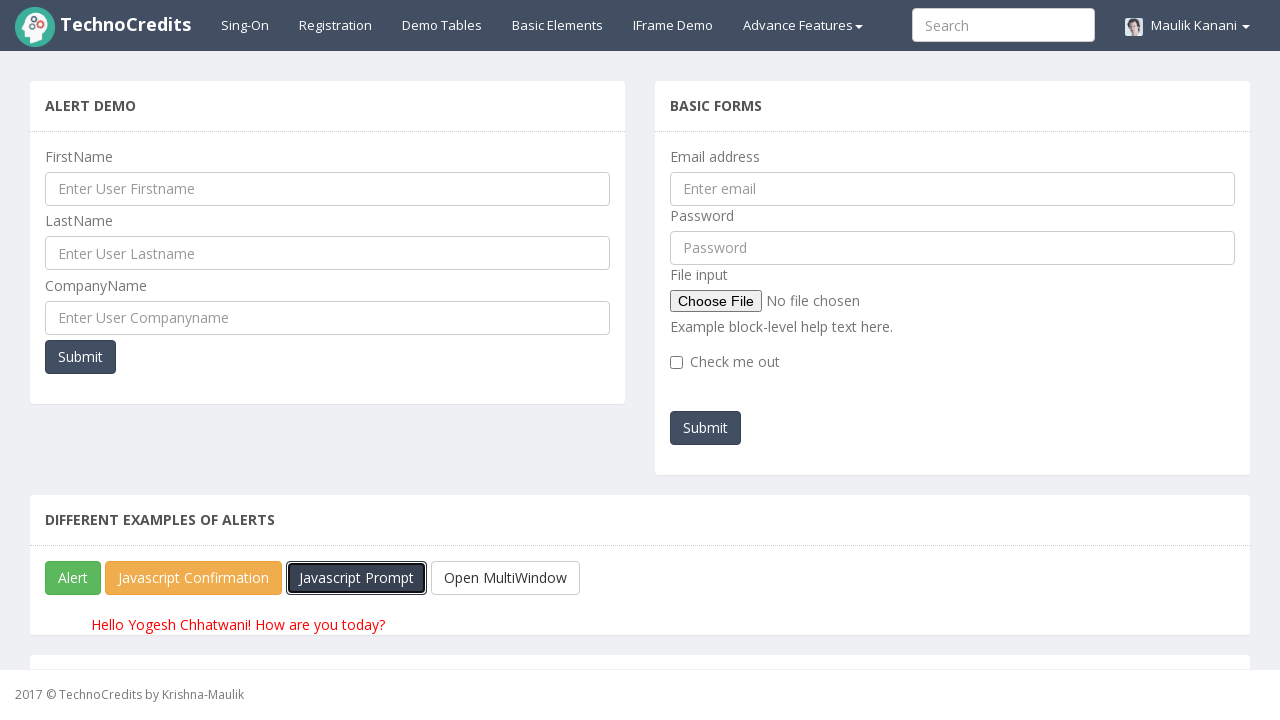

Verified text after dismissing prompt: Hello Yogesh Chhatwani! How are you today?
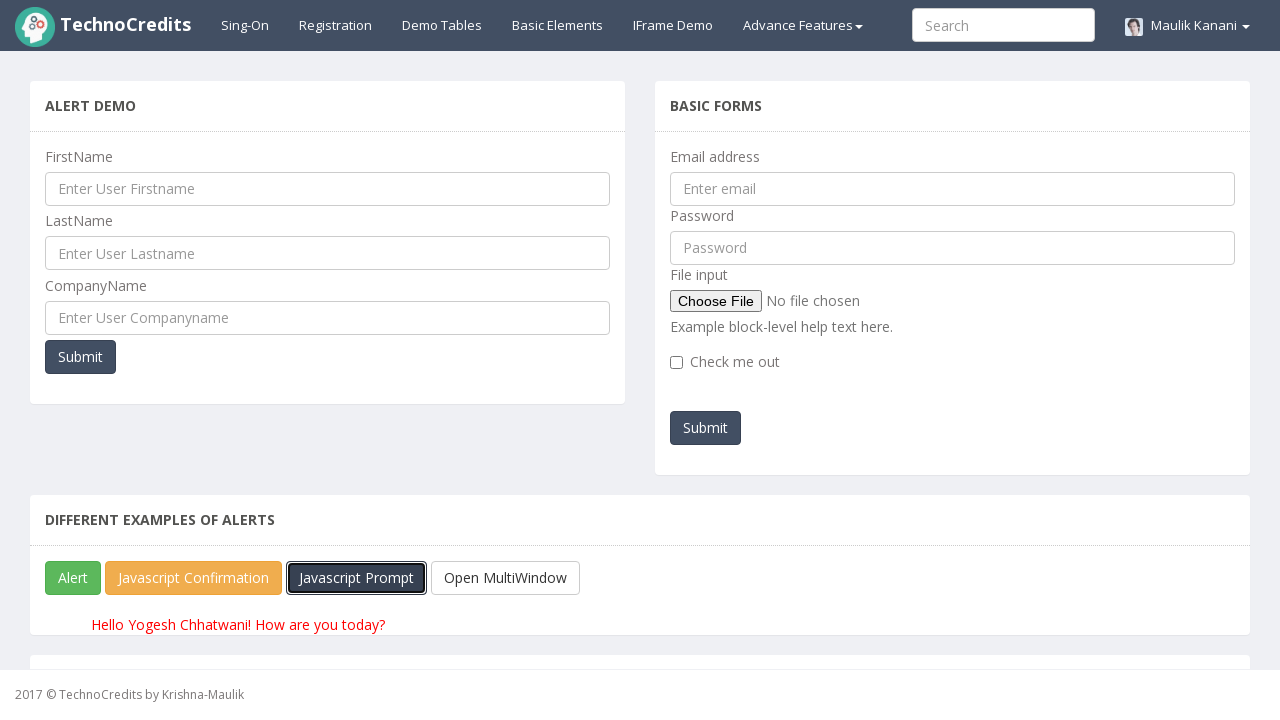

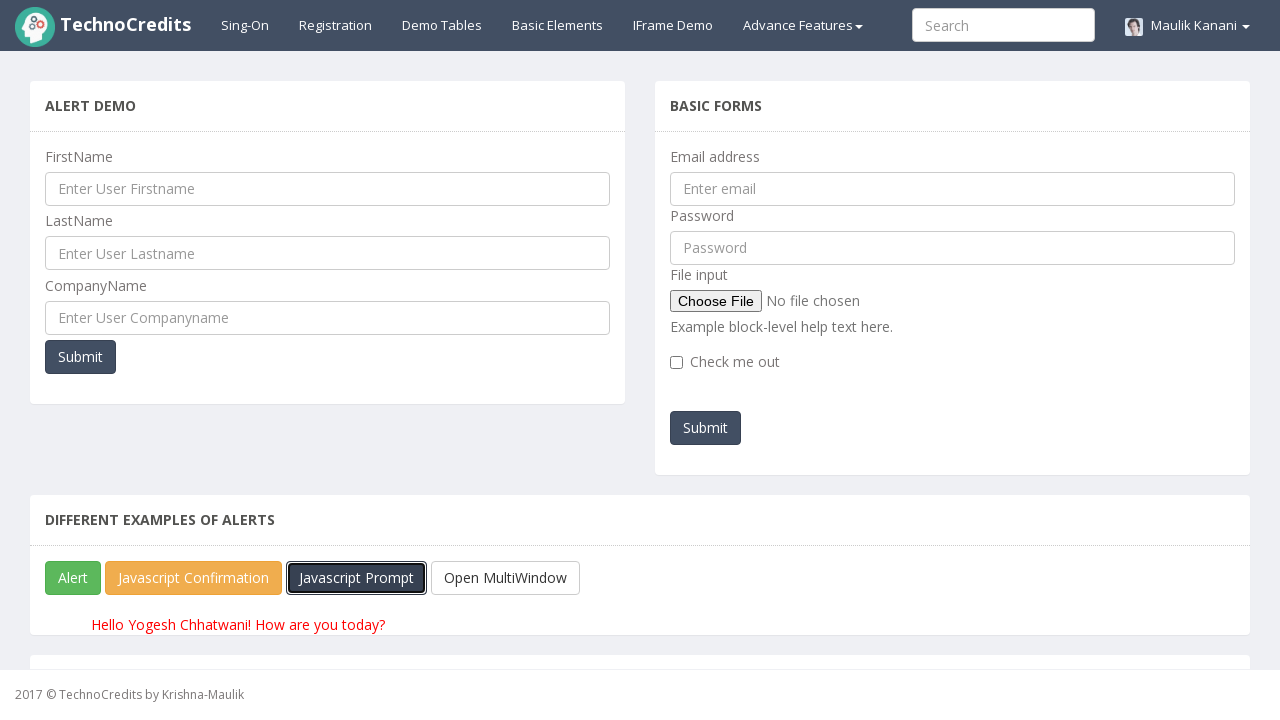